Tests window handling by opening a new window and switching between windows

Starting URL: https://www.leafground.com/window.xhtml

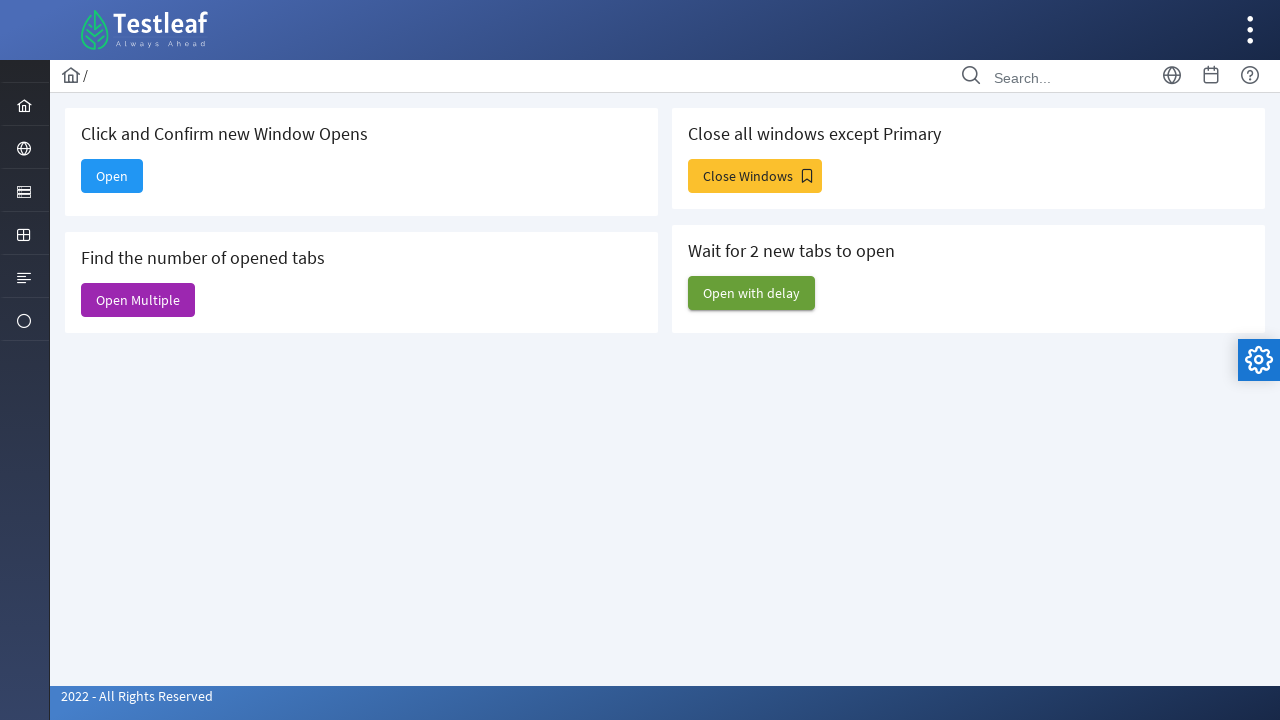

Clicked 'Open' button to open a new window at (112, 176) on xpath=//span[text()='Open']
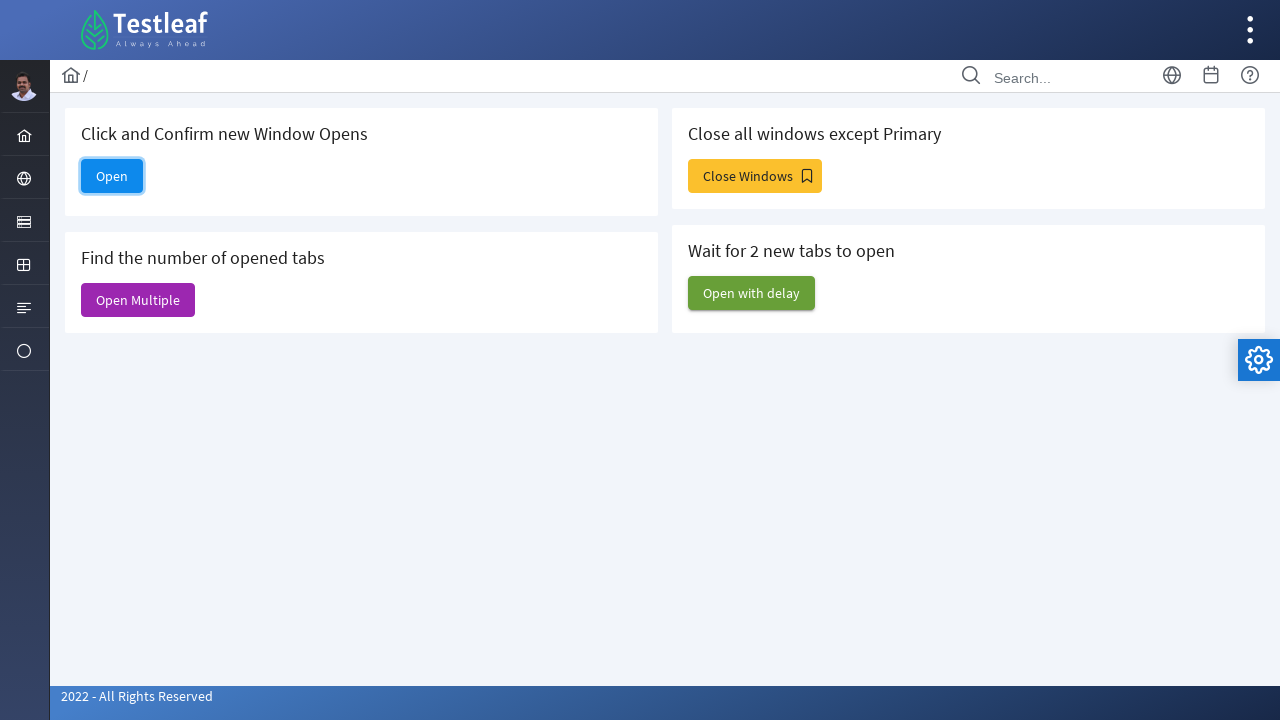

New window opened and captured
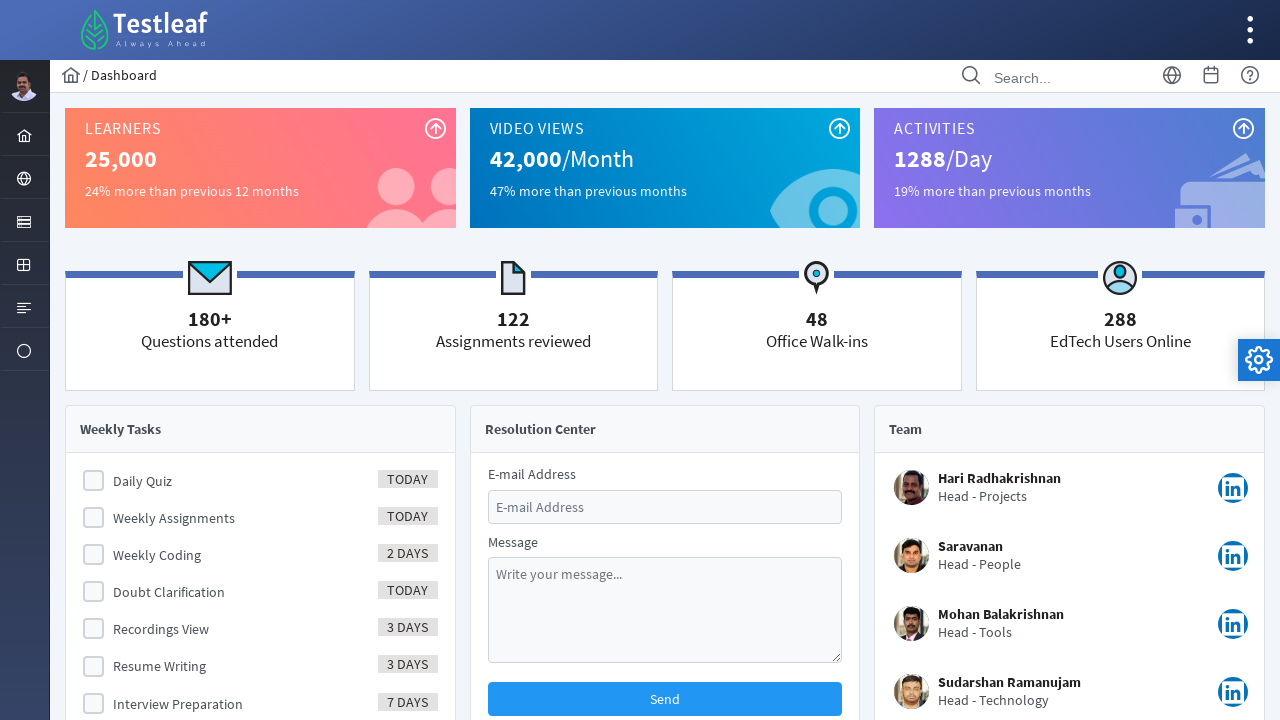

Retrieved new window title: 'Dashboard'
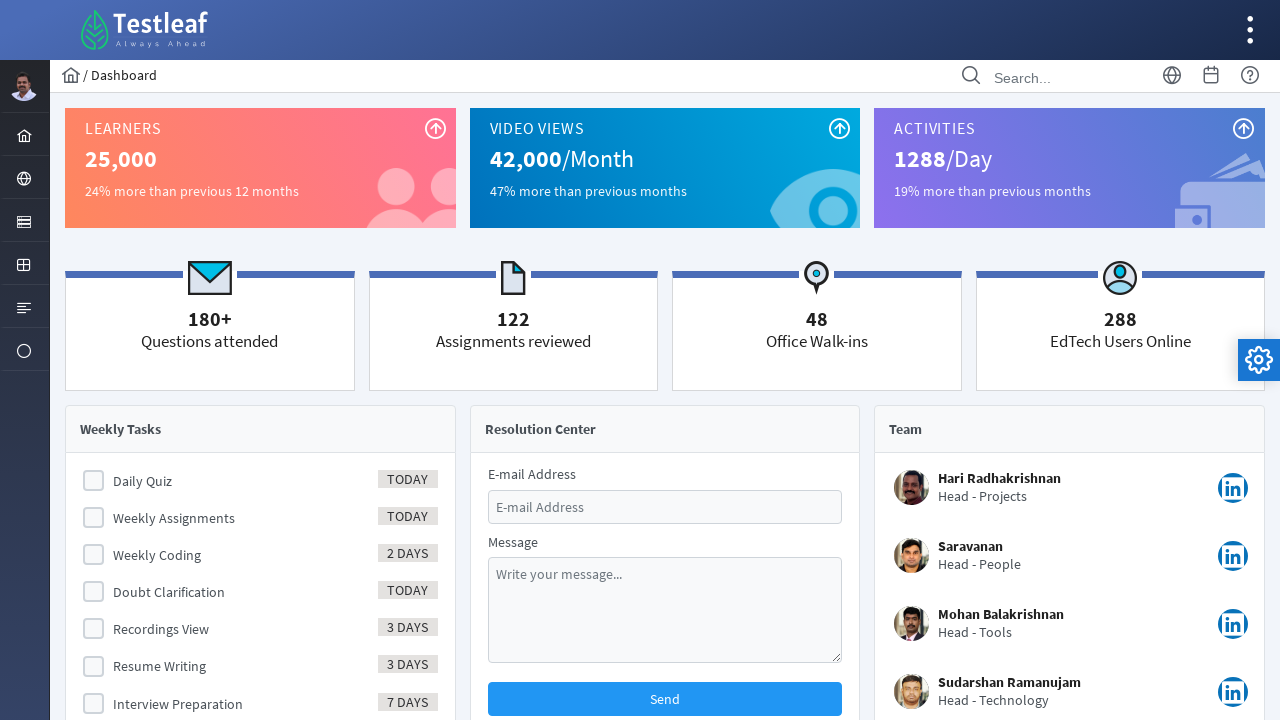

Retrieved parent window title: 'Window'
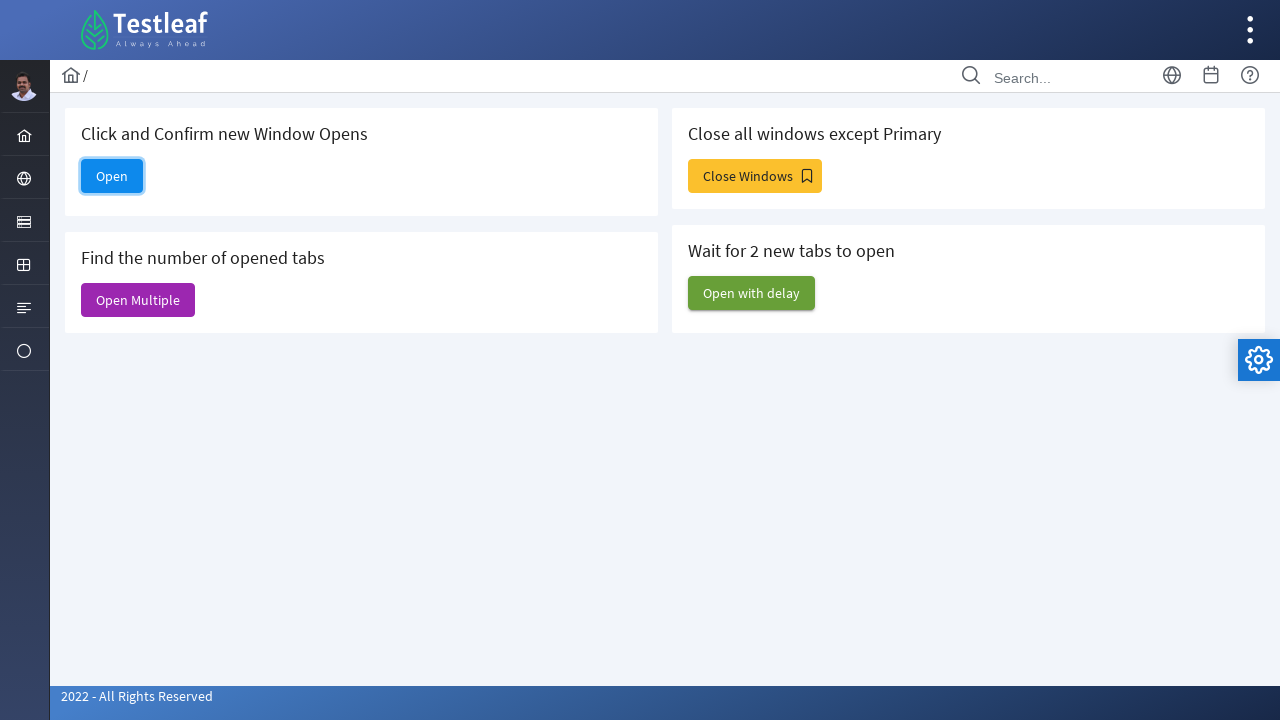

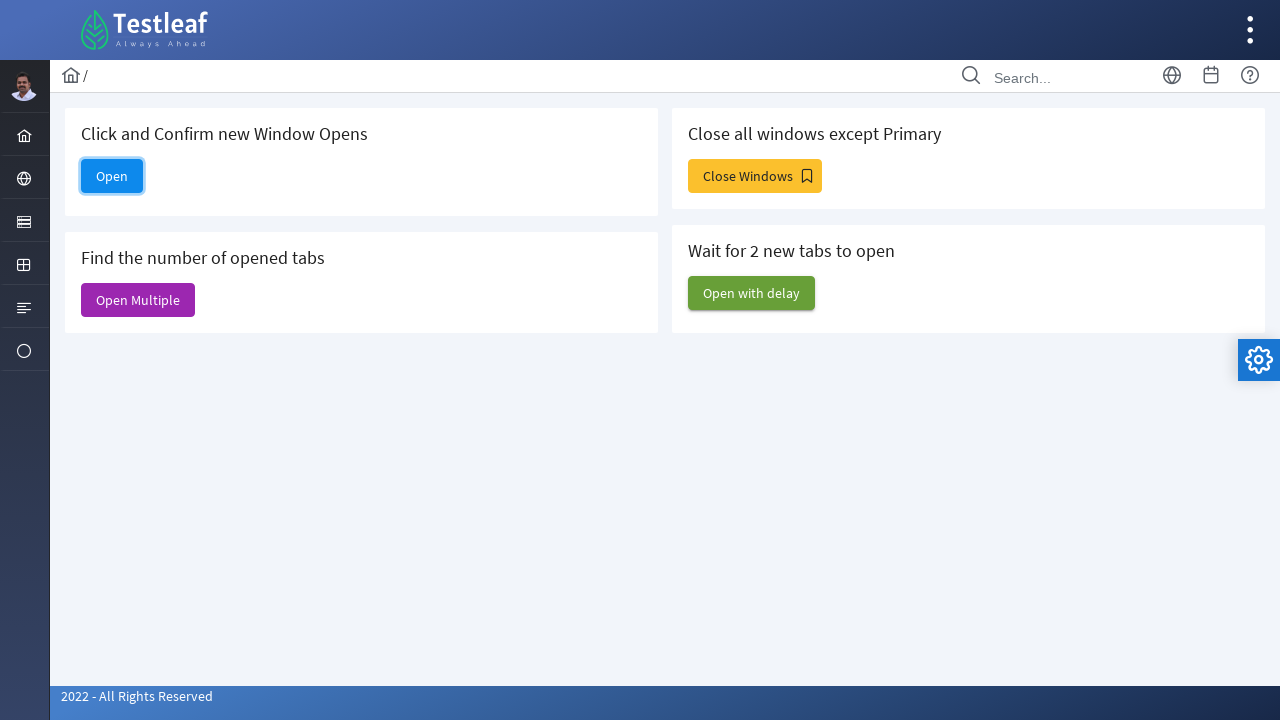